Tests iframe handling by switching into a frame, filling a text field, switching back to parent frame, and clicking a link to navigate to Multiple frames section

Starting URL: http://demo.automationtesting.in/Frames.html

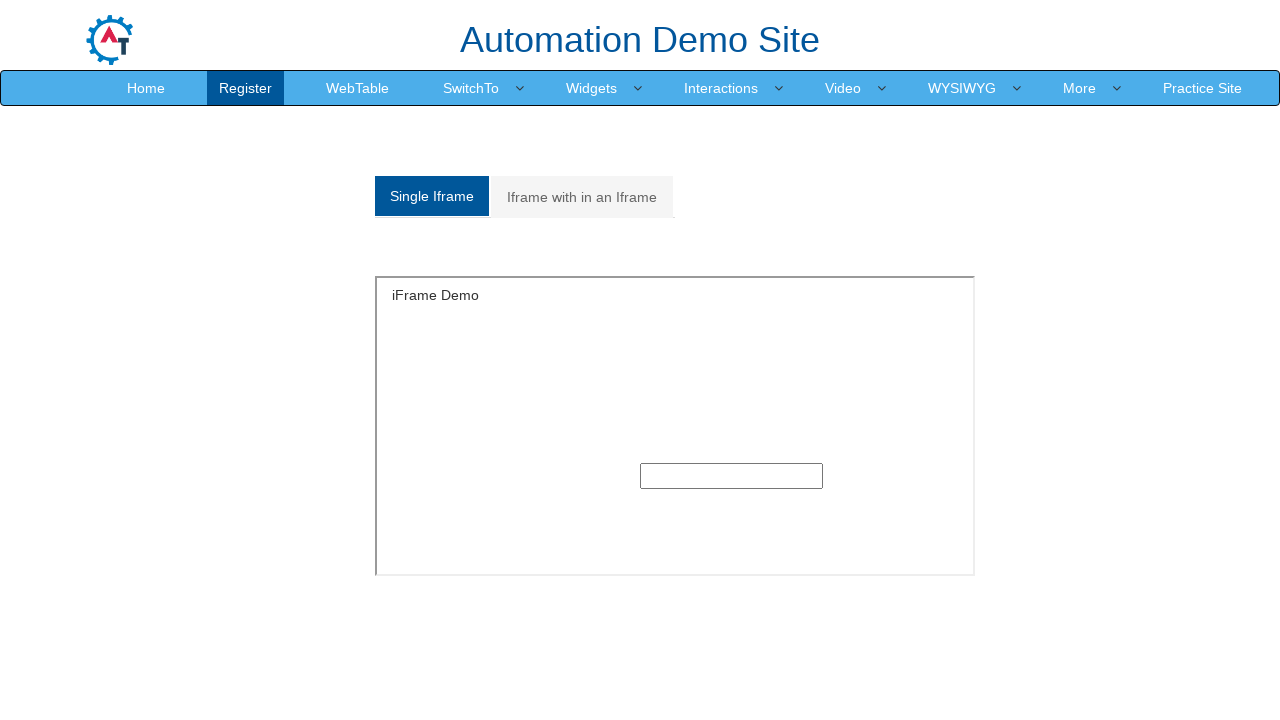

Switched to SingleFrame iframe
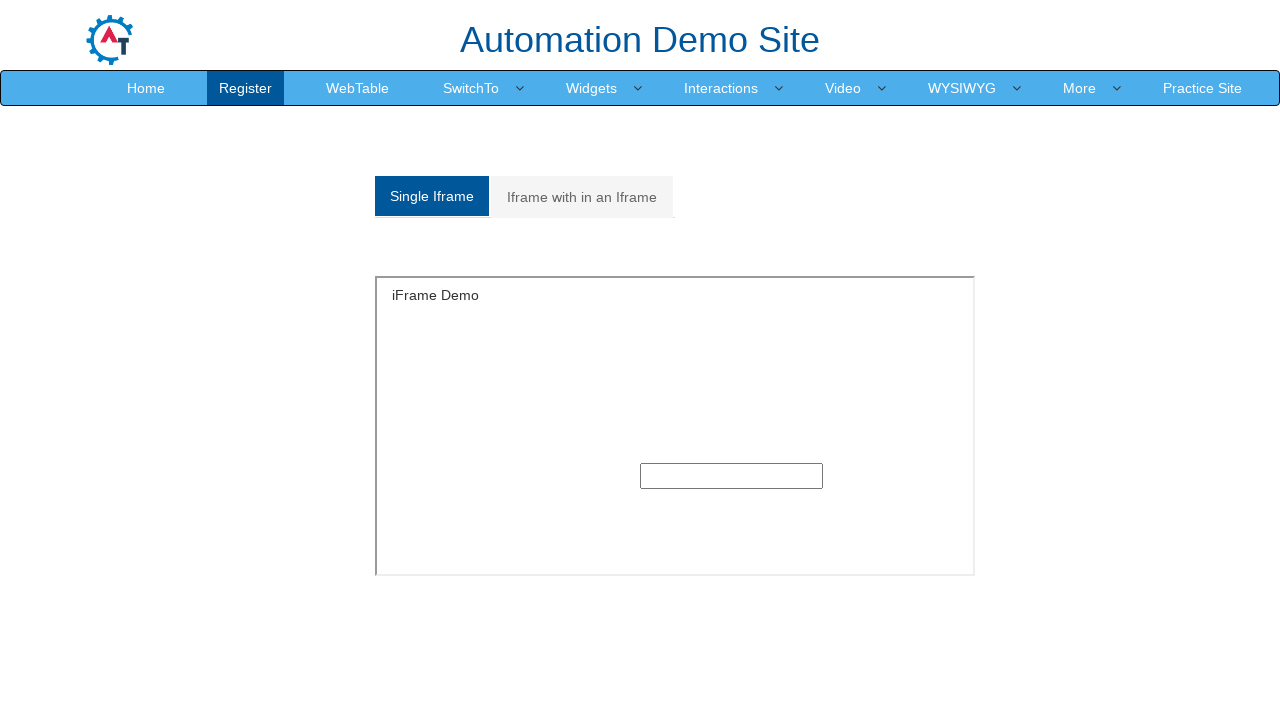

Filled text field in frame with 'Sunit' on //div[@class='col-xs-6 col-xs-offset-5']//input[@type='text']
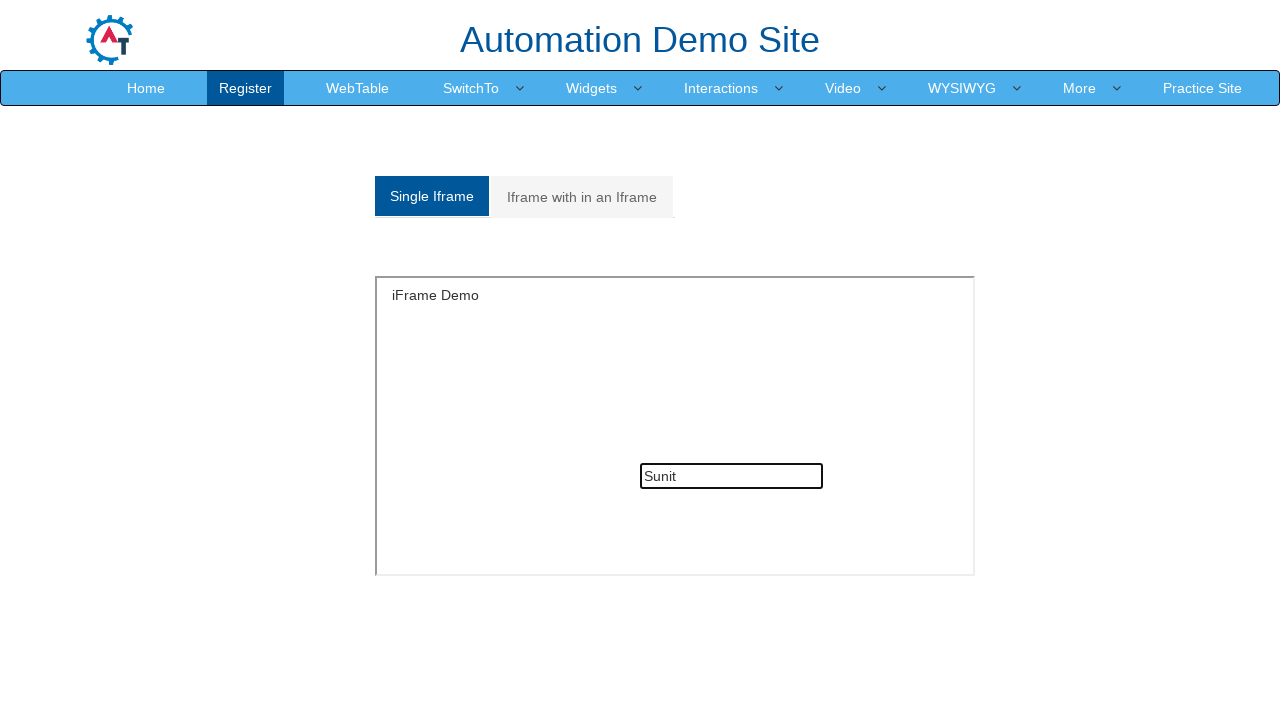

Clicked Multiple frames link to navigate at (582, 197) on xpath=//a[@href='#Multiple']
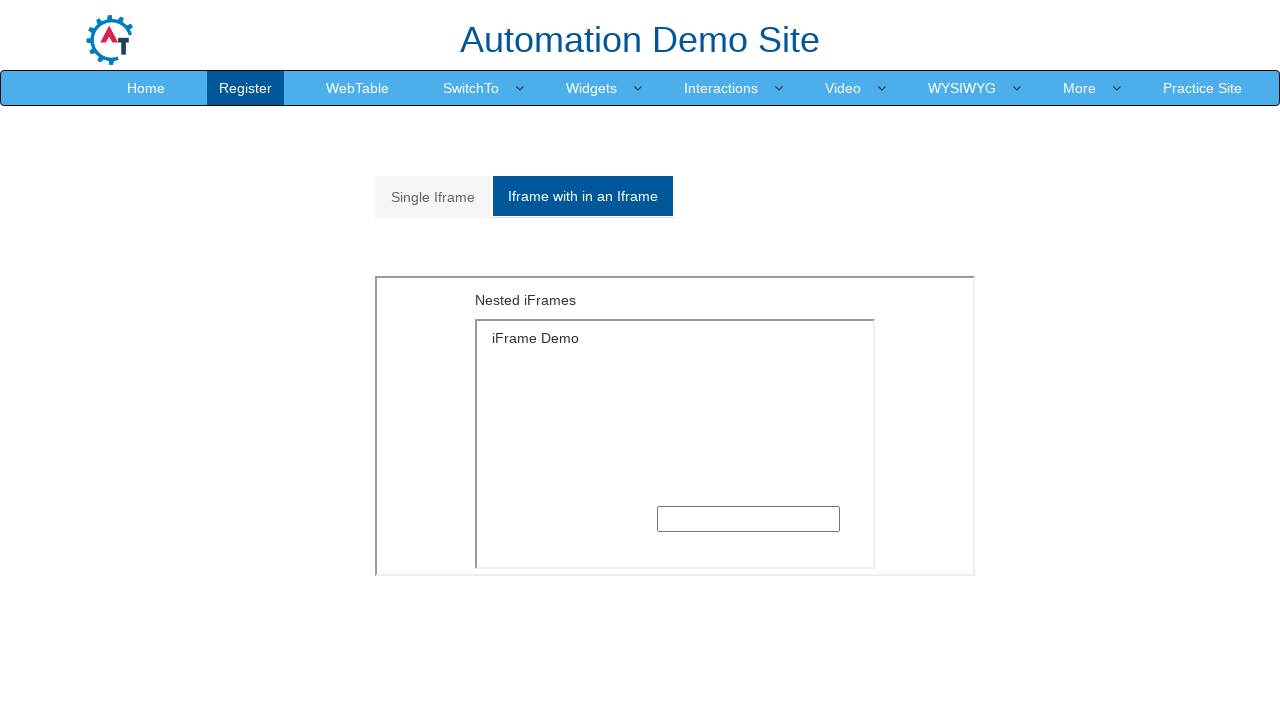

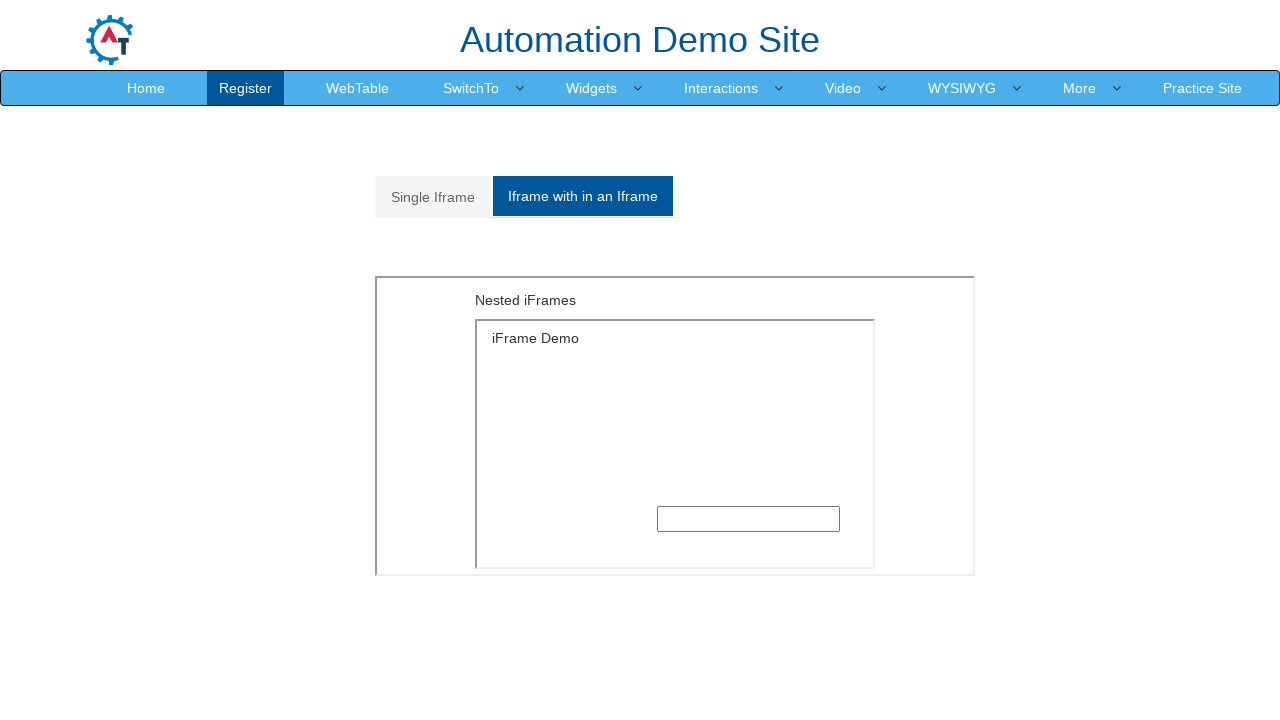